Tests unmarking todo items as complete by unchecking their checkboxes.

Starting URL: https://demo.playwright.dev/todomvc

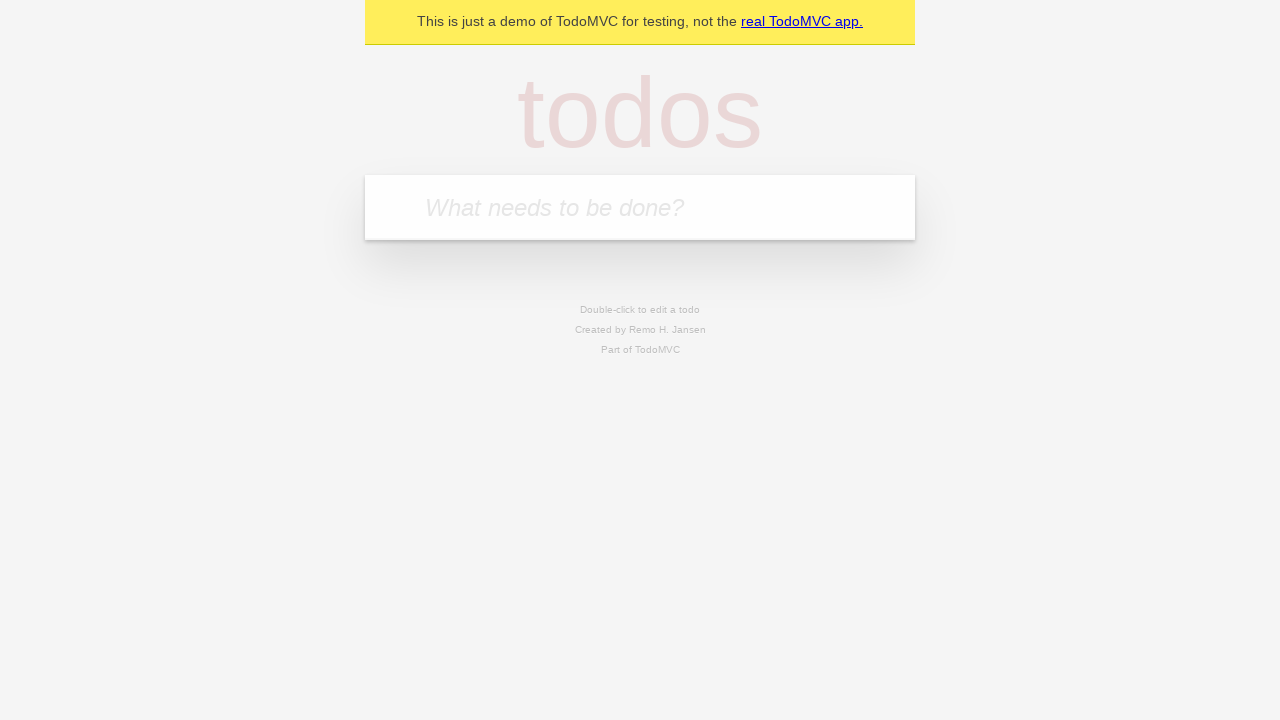

Filled input field with 'buy some cheese' on internal:attr=[placeholder="What needs to be done?"i]
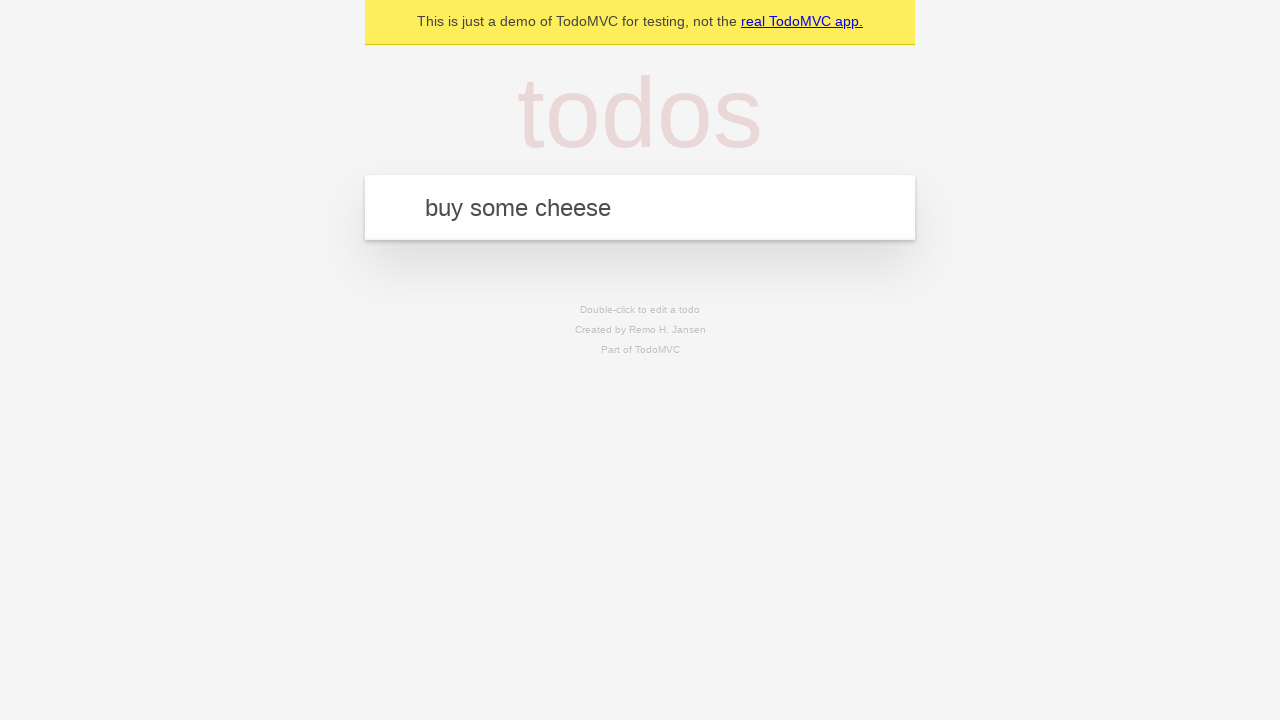

Pressed Enter to create first todo item on internal:attr=[placeholder="What needs to be done?"i]
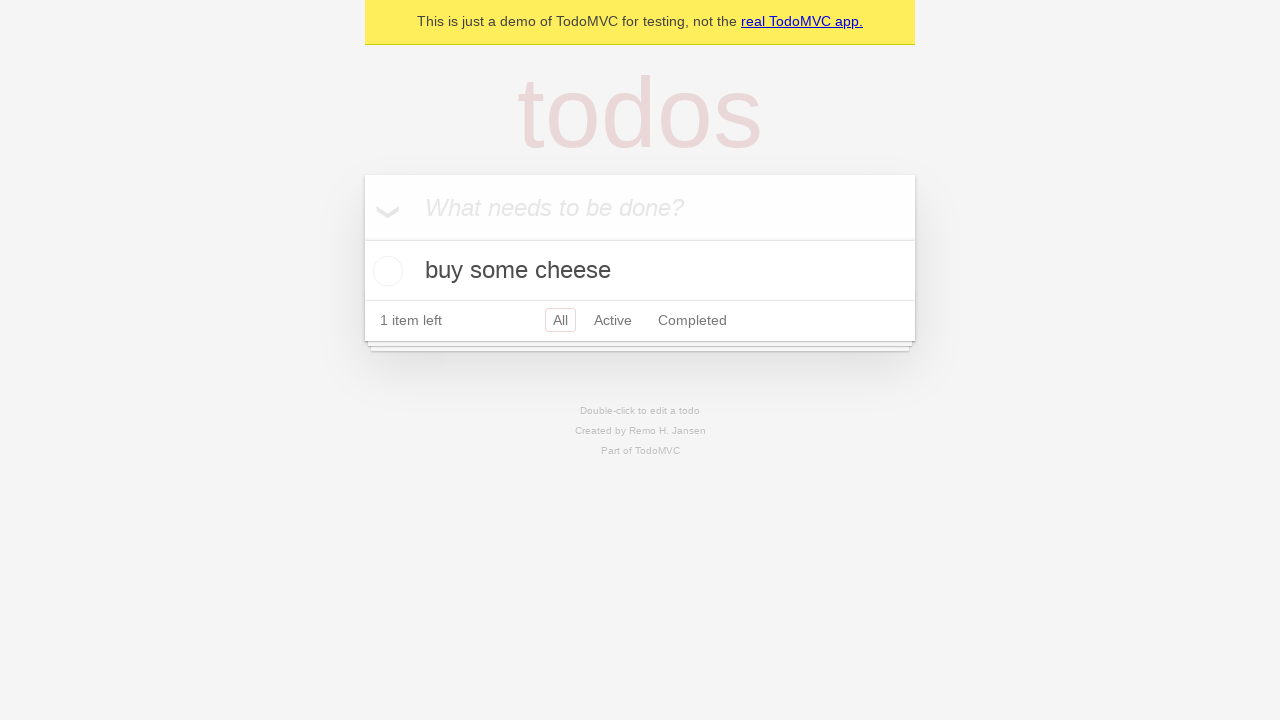

Filled input field with 'feed the cat' on internal:attr=[placeholder="What needs to be done?"i]
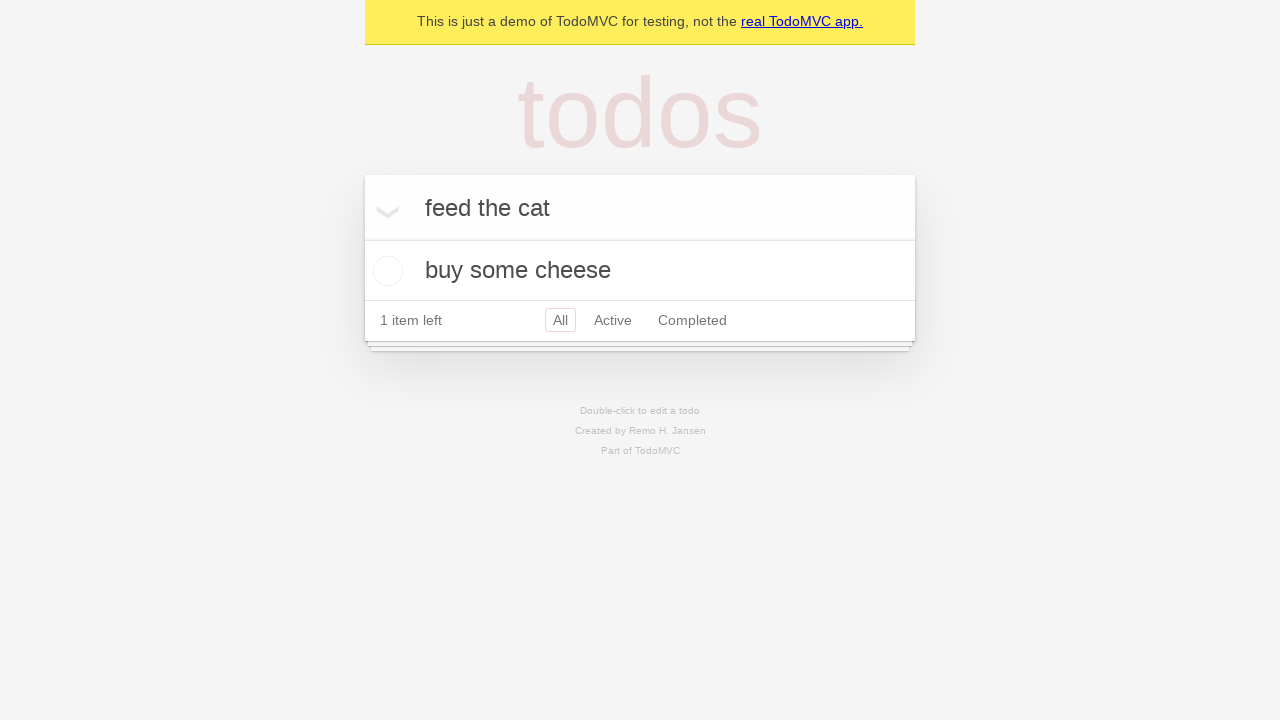

Pressed Enter to create second todo item on internal:attr=[placeholder="What needs to be done?"i]
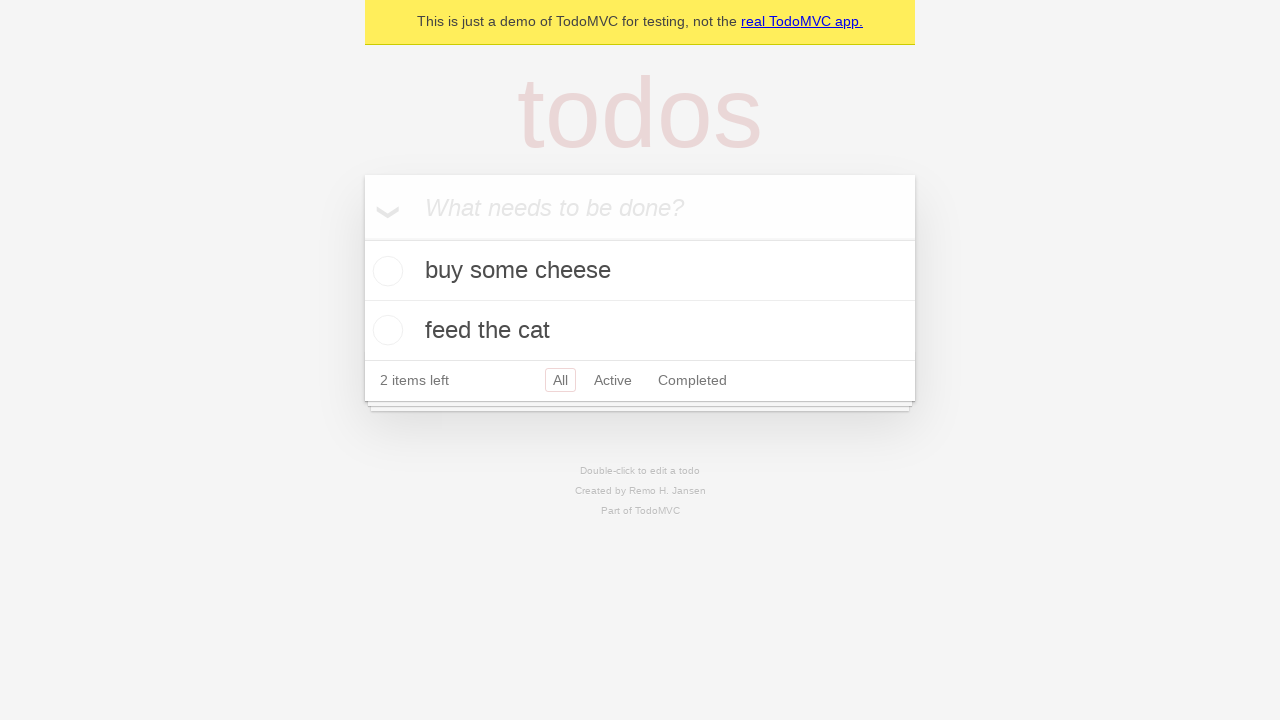

Waited for both todo items to appear
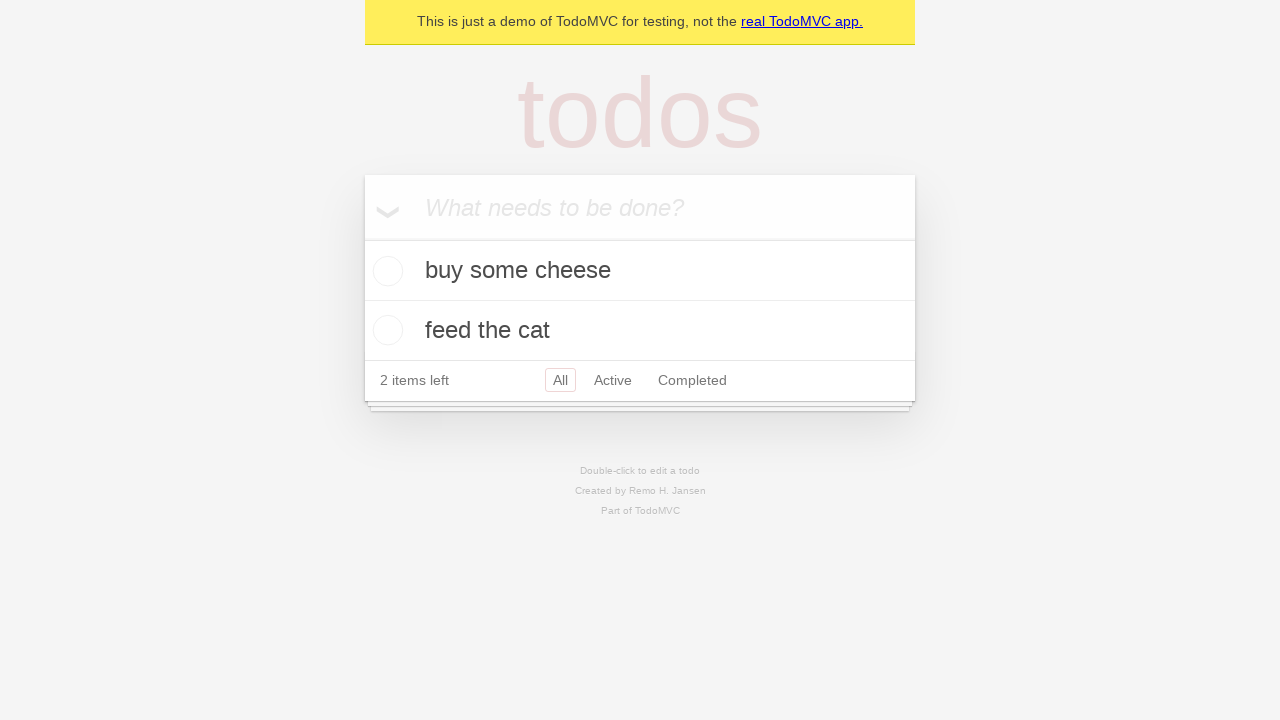

Checked the first todo item checkbox to mark as complete at (385, 271) on internal:testid=[data-testid="todo-item"s] >> nth=0 >> internal:role=checkbox
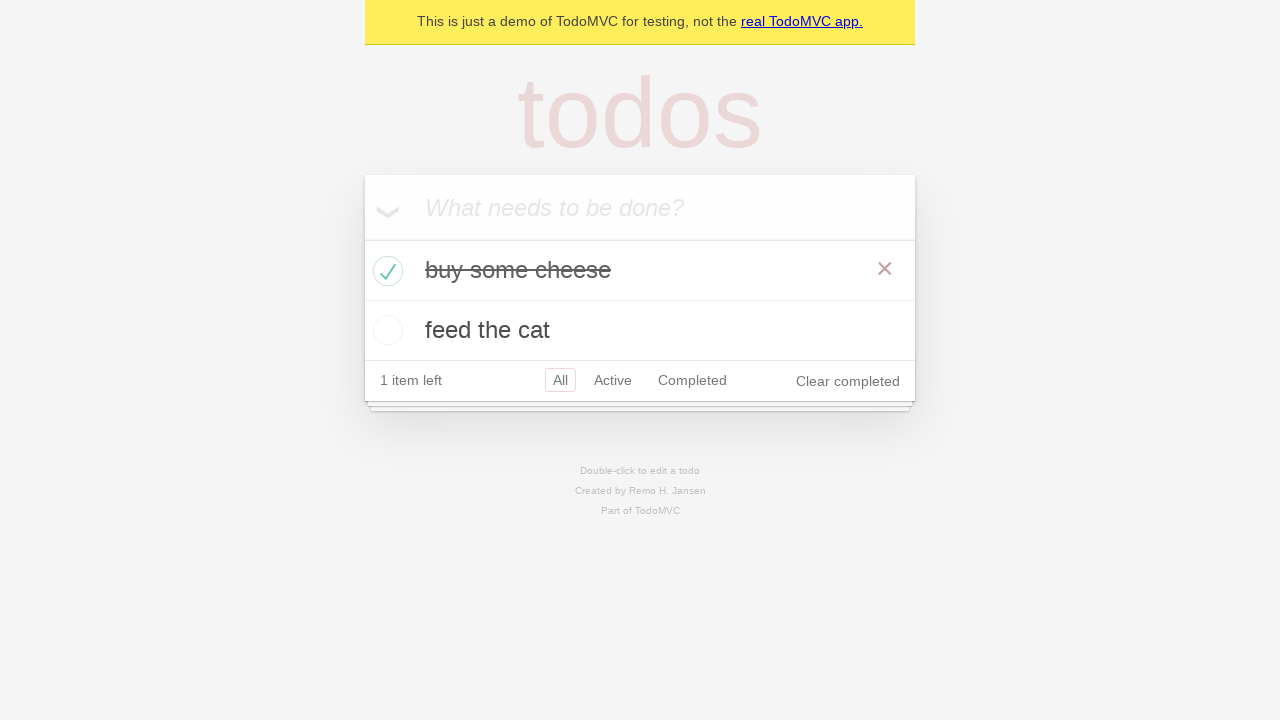

Unchecked the first todo item checkbox to mark as incomplete at (385, 271) on internal:testid=[data-testid="todo-item"s] >> nth=0 >> internal:role=checkbox
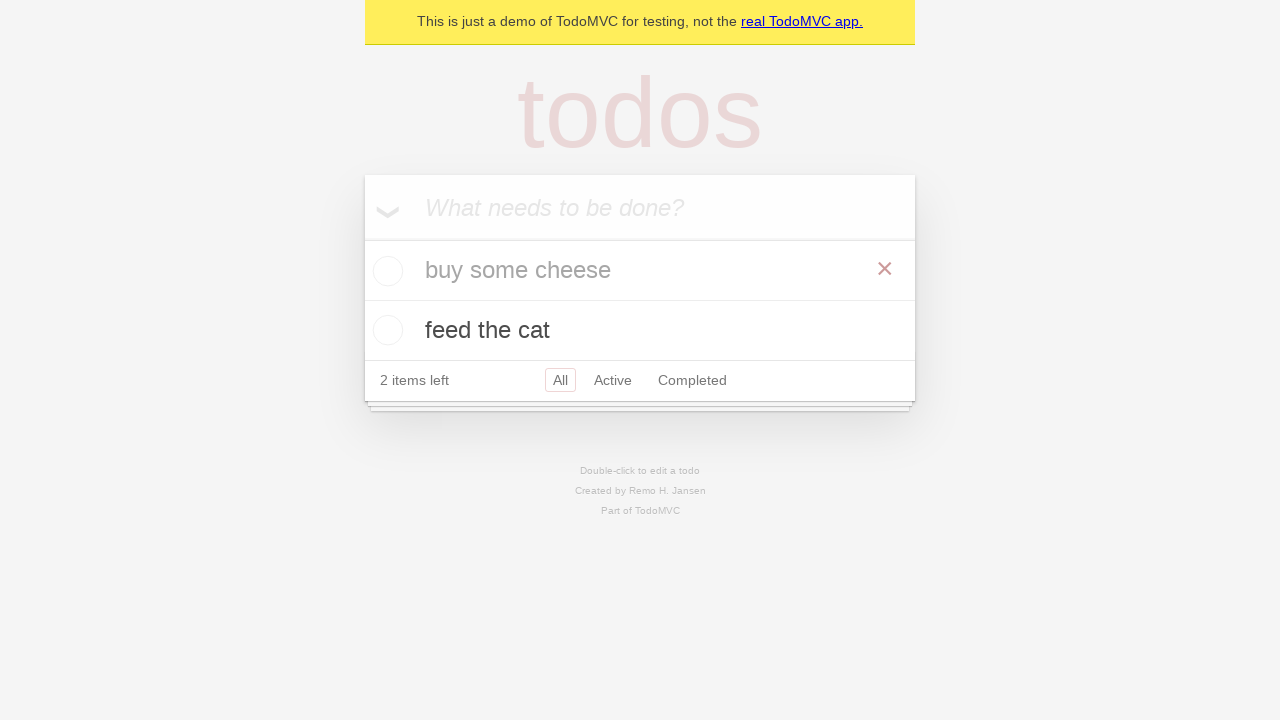

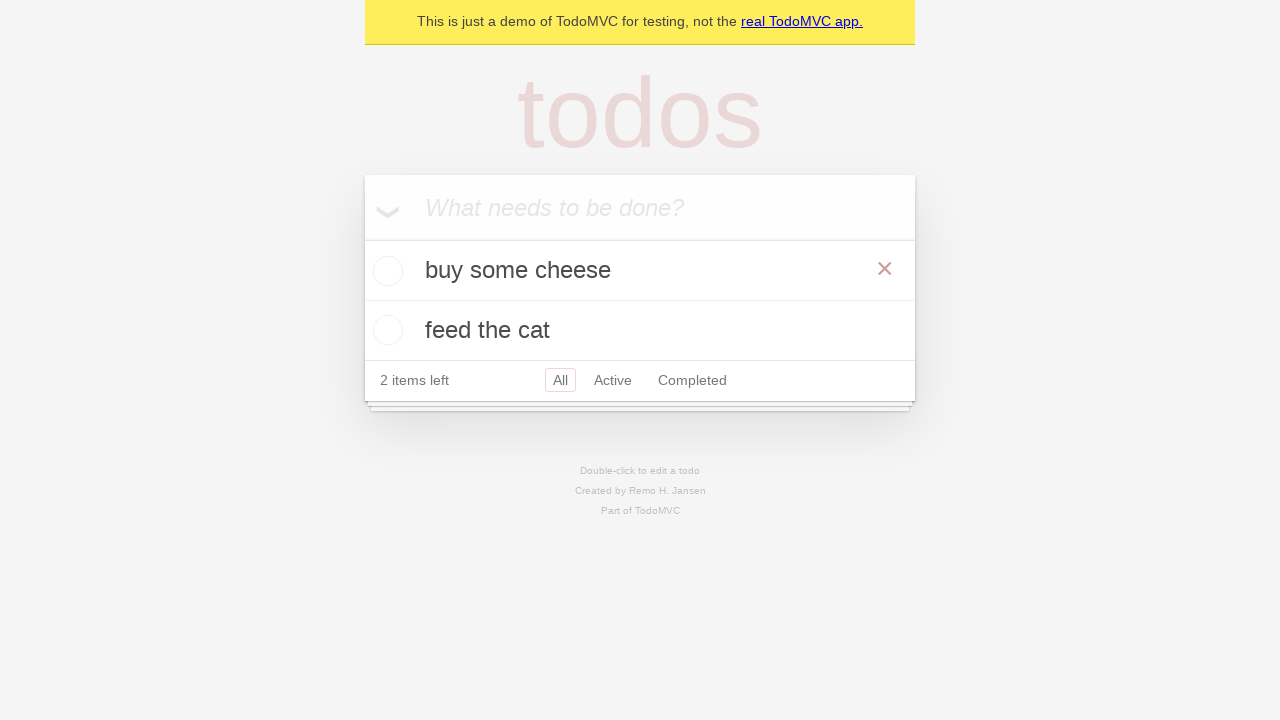